Tests form interaction on a demo blog page by filling a search field and using keyboard navigation (Tab and Enter) to submit

Starting URL: https://omayo.blogspot.com/

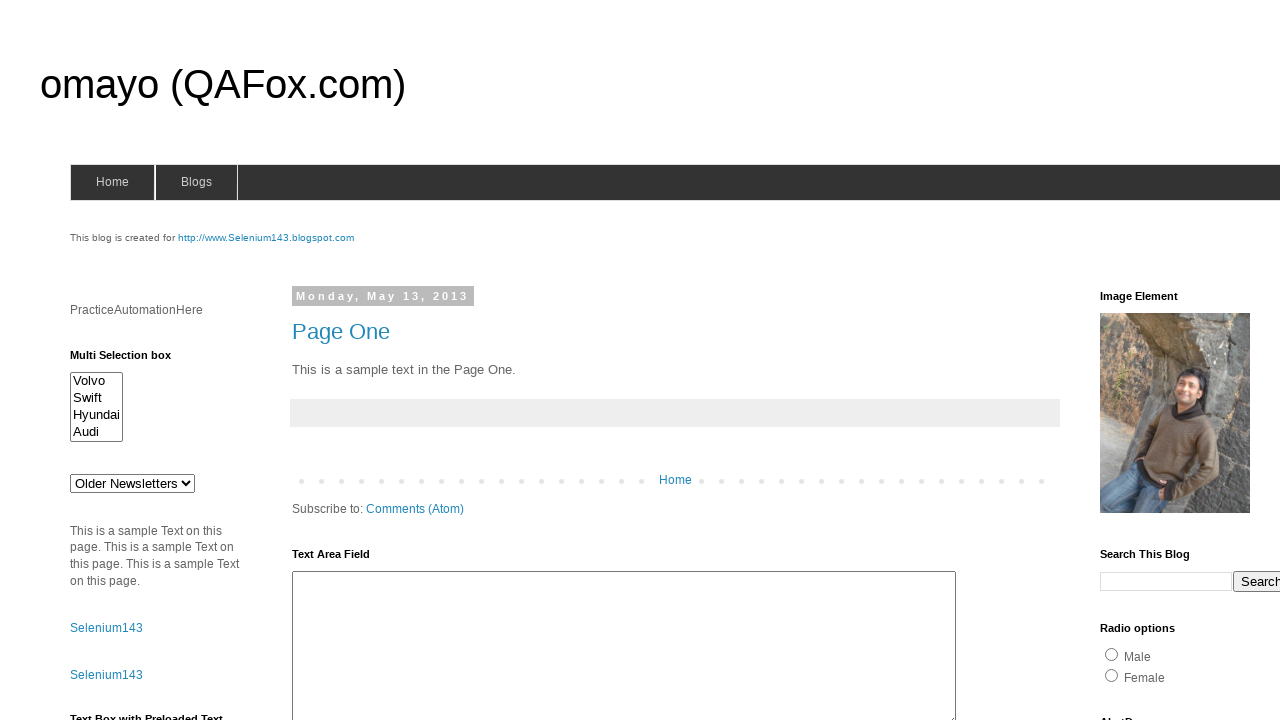

Filled search field with 'QAFox.com' on input[name='q']
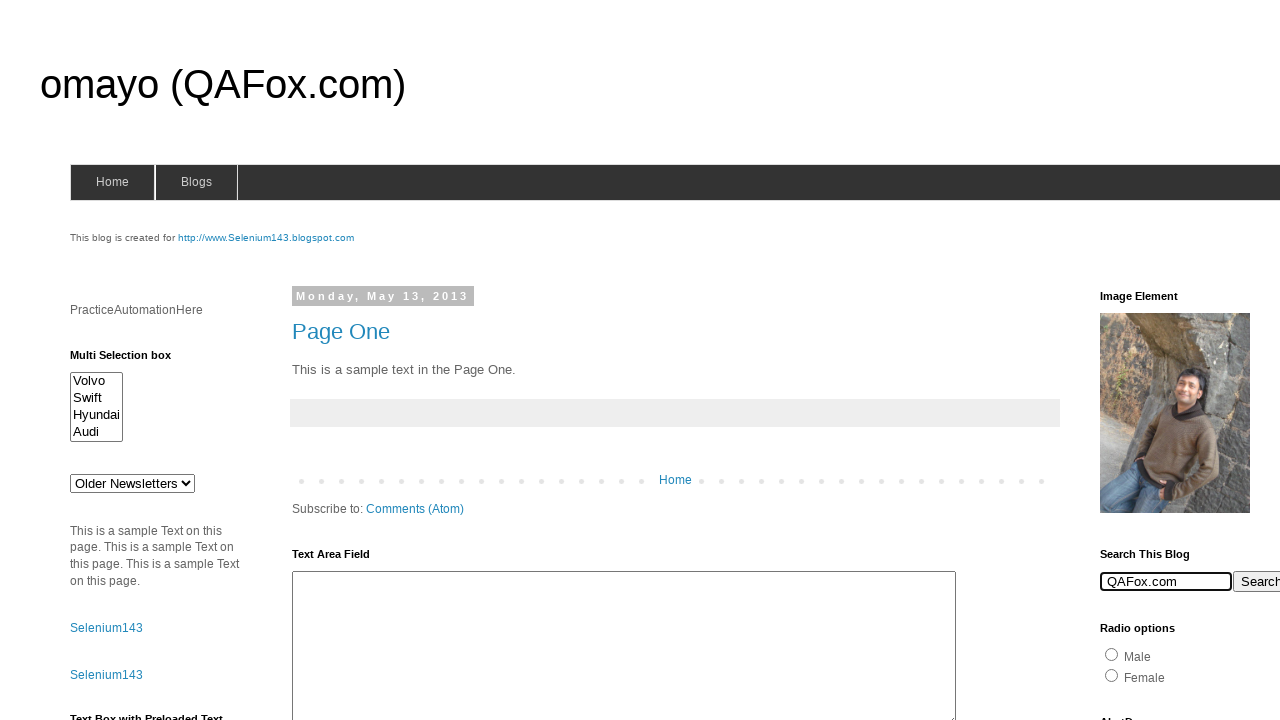

Pressed Tab to move to next element
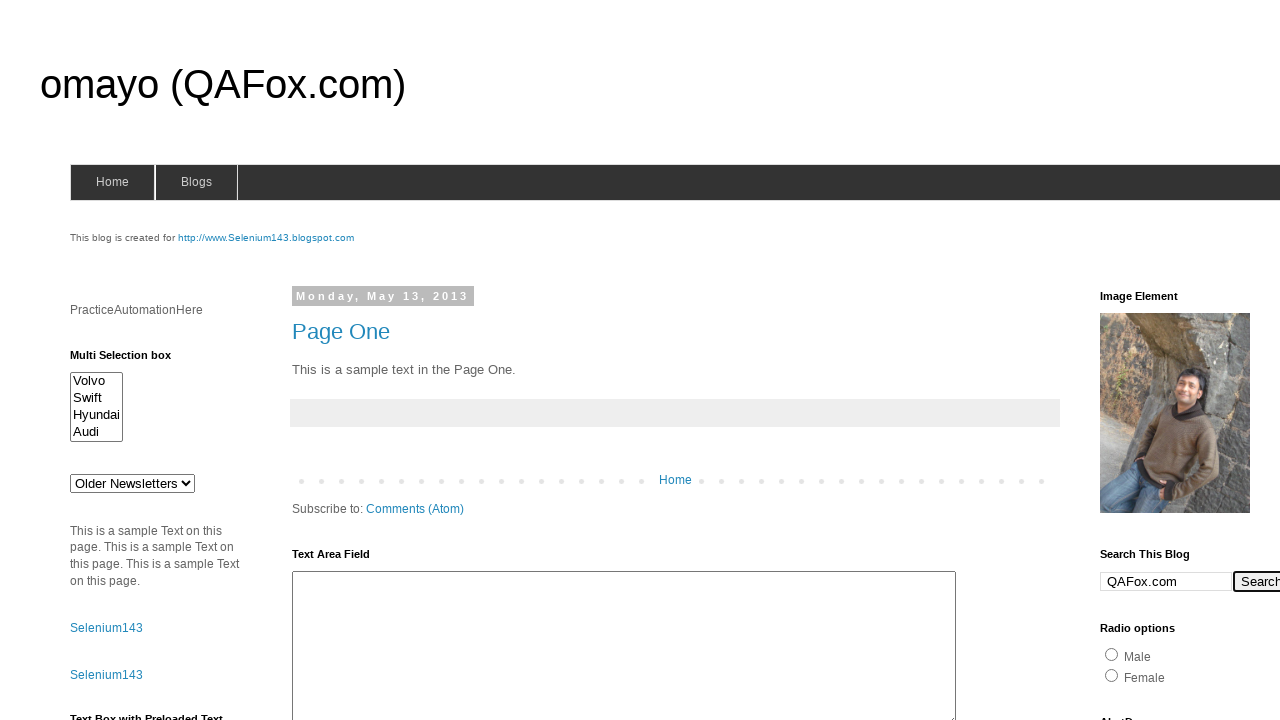

Pressed Enter to submit search form
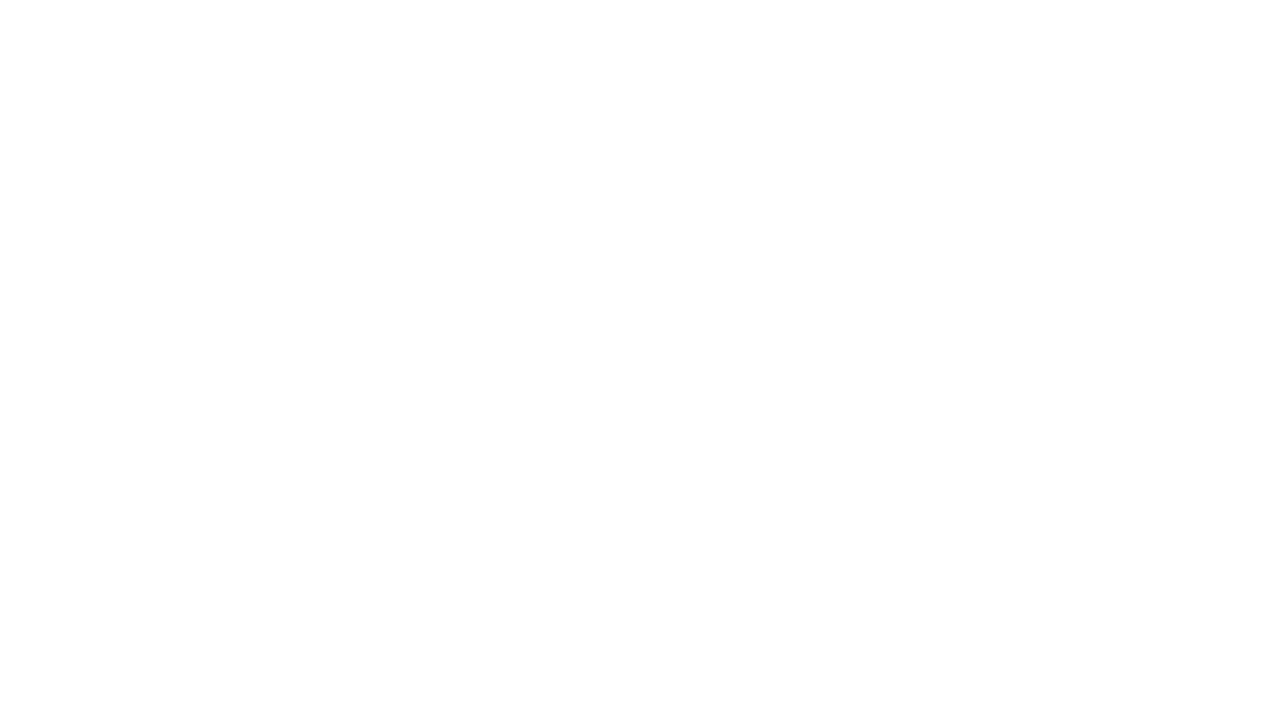

Clicked at coordinates (900, 200) at (900, 200)
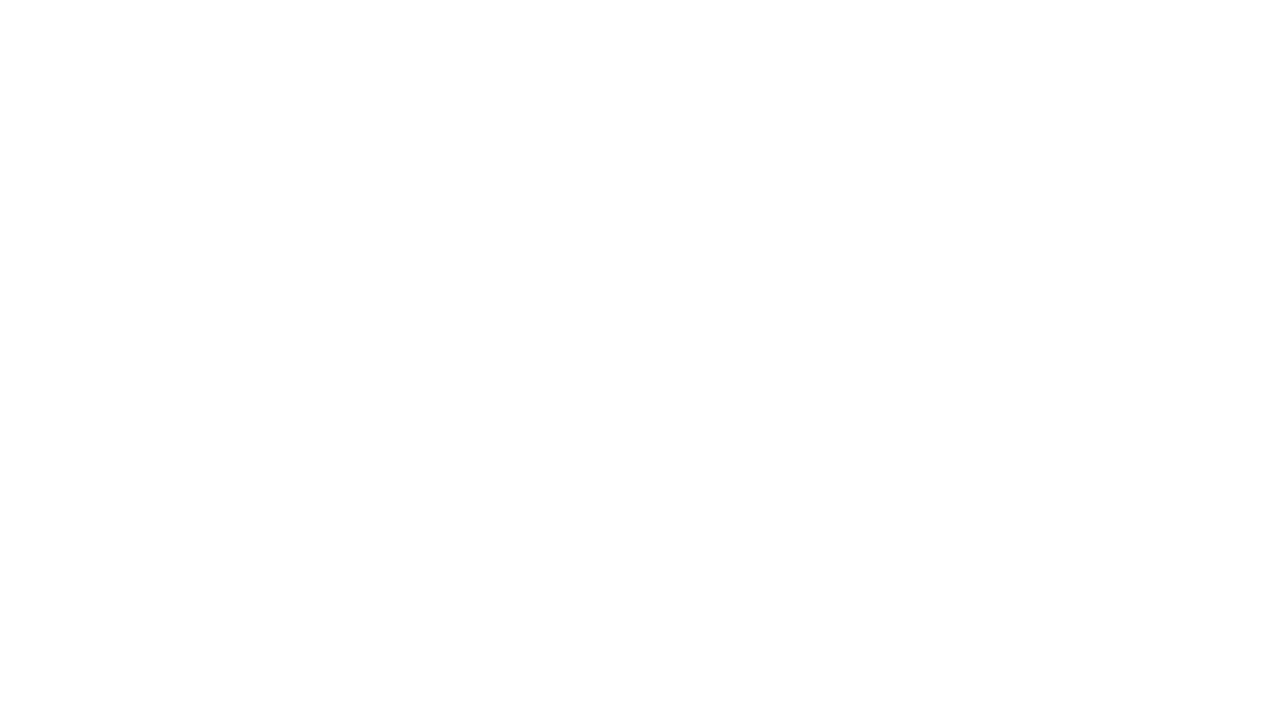

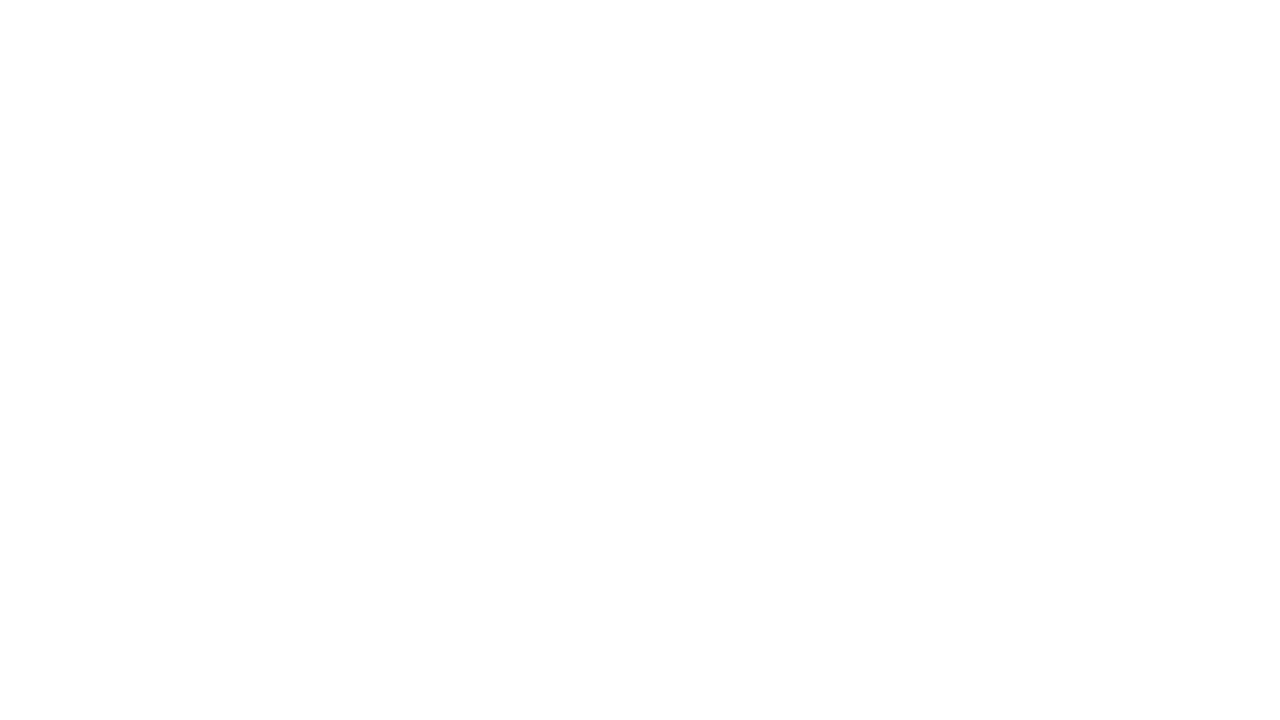